Tests the gender radio button selection on the Practice Form page by navigating to the Forms section and selecting a gender option (Male, Female, or Other)

Starting URL: https://demoqa.com/

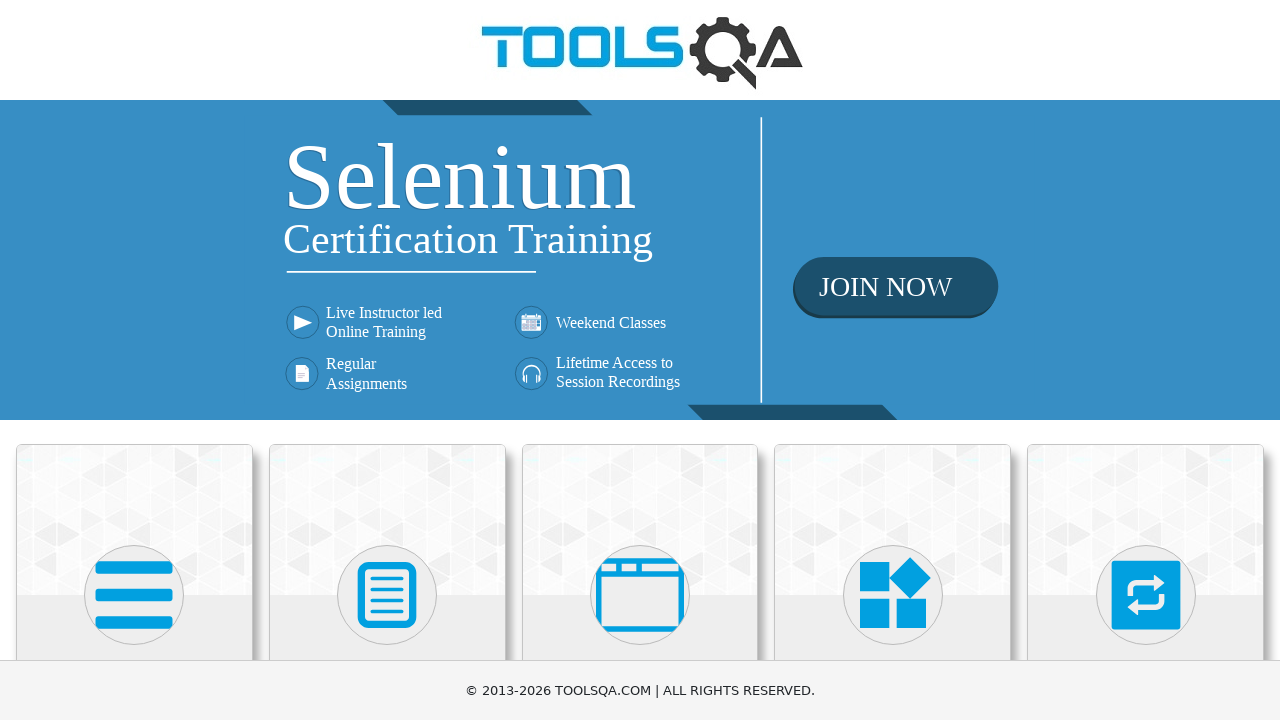

Scrolled down to view Forms section
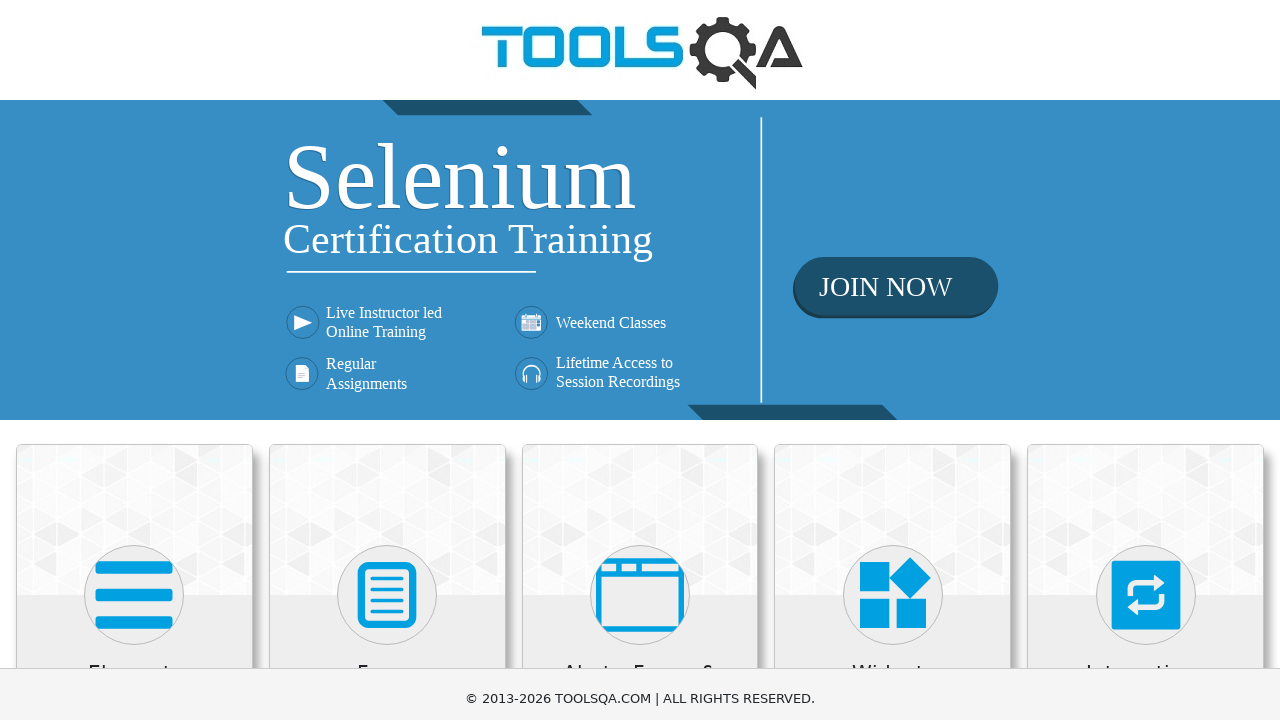

Clicked on Forms section at (387, 173) on xpath=//h5[text()='Forms']
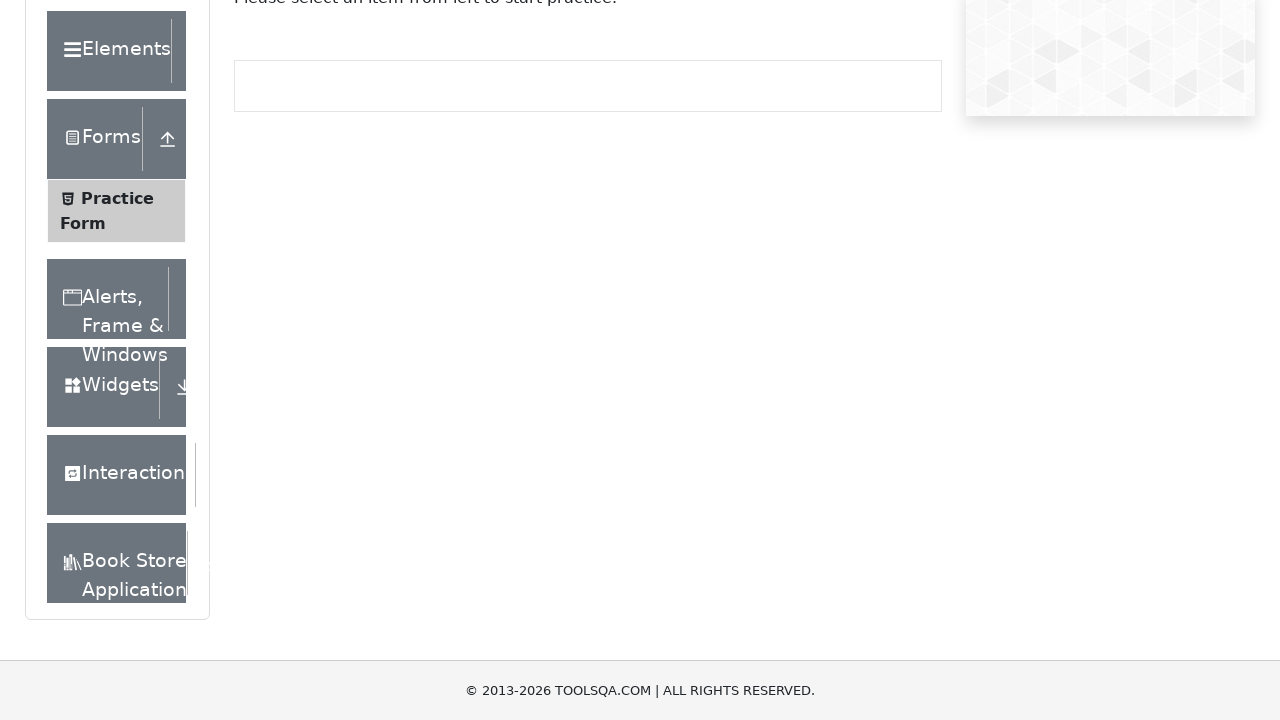

Clicked on Practice Form option at (117, 198) on xpath=//span[text()='Practice Form']
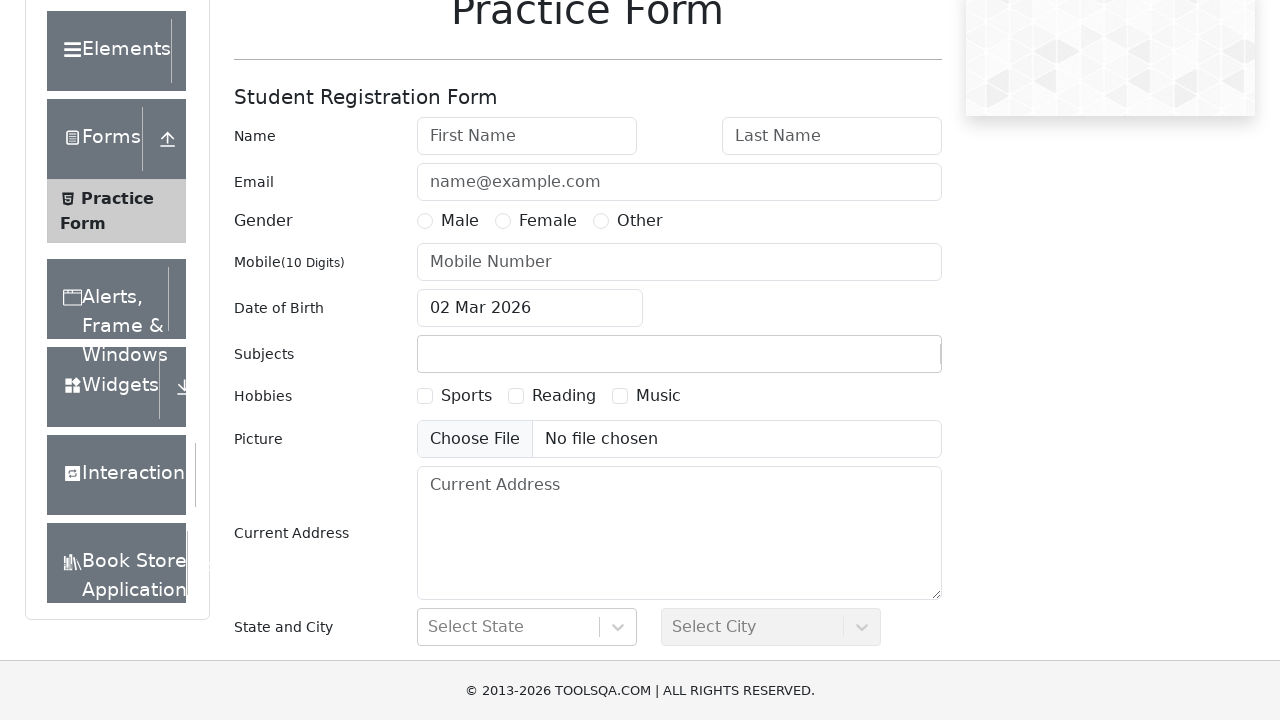

Selected Male gender option at (460, 221) on label[for='gender-radio-1']
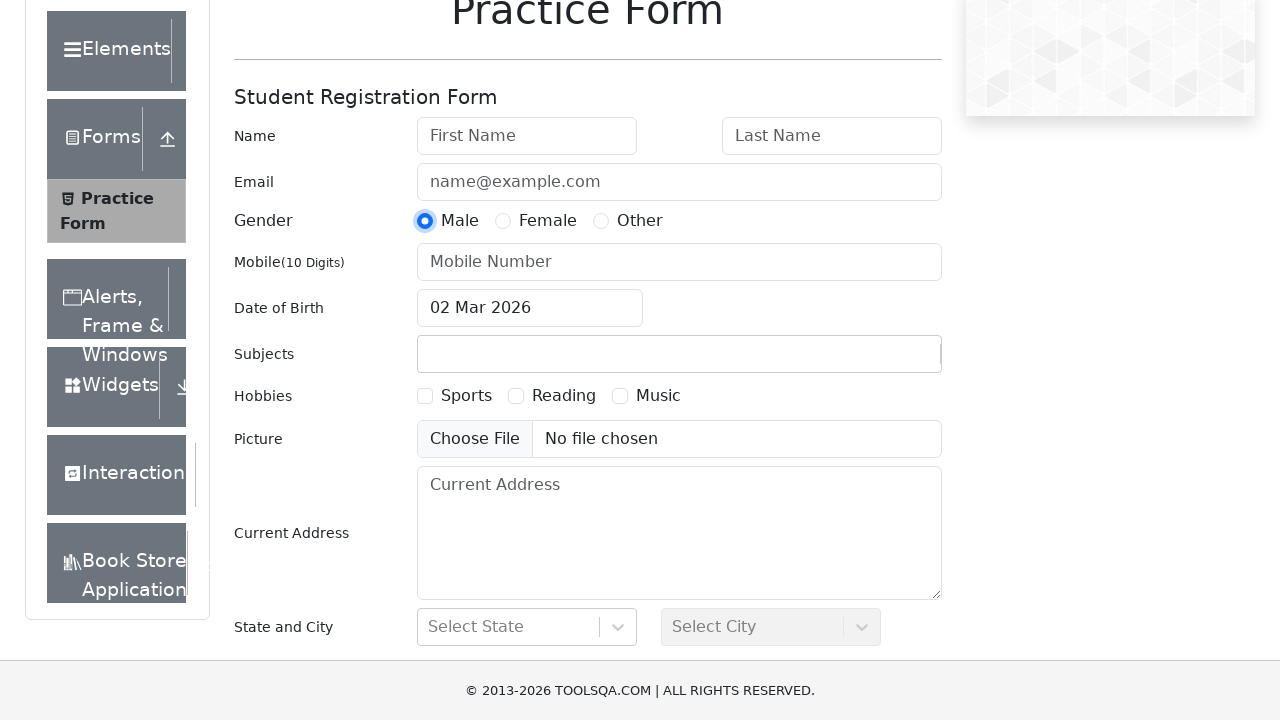

Waited 1 second to verify gender selection
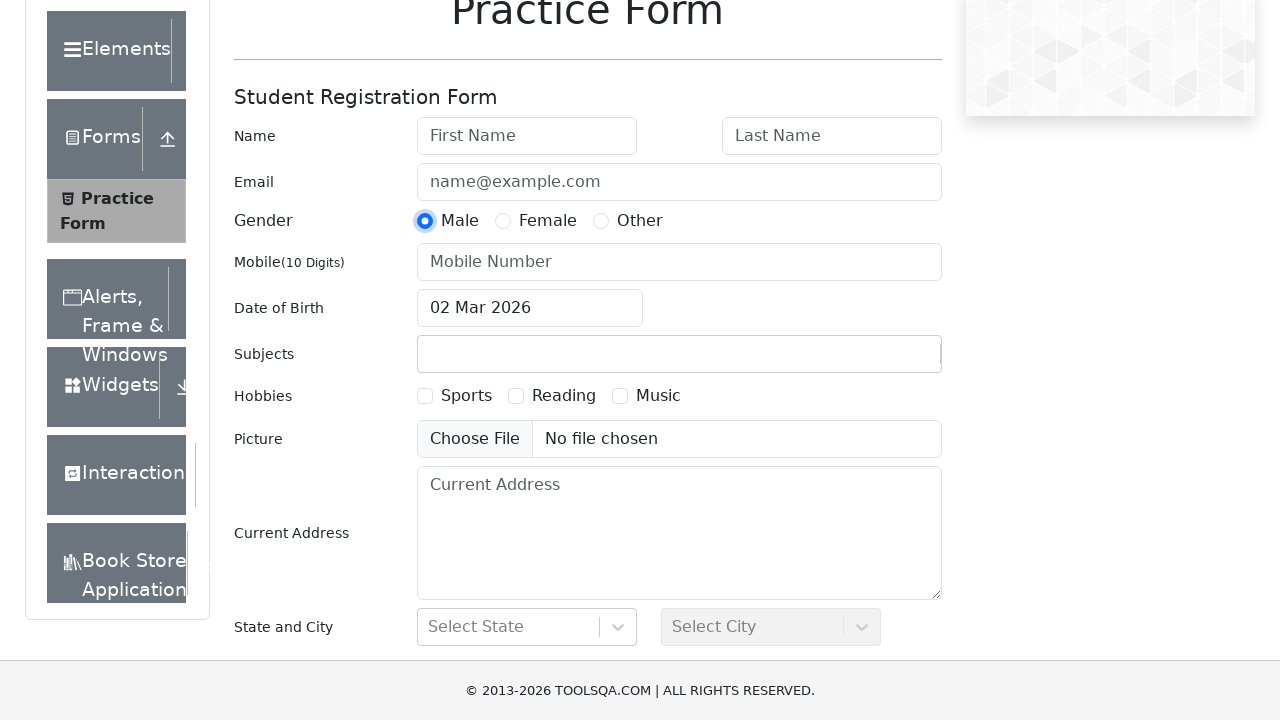

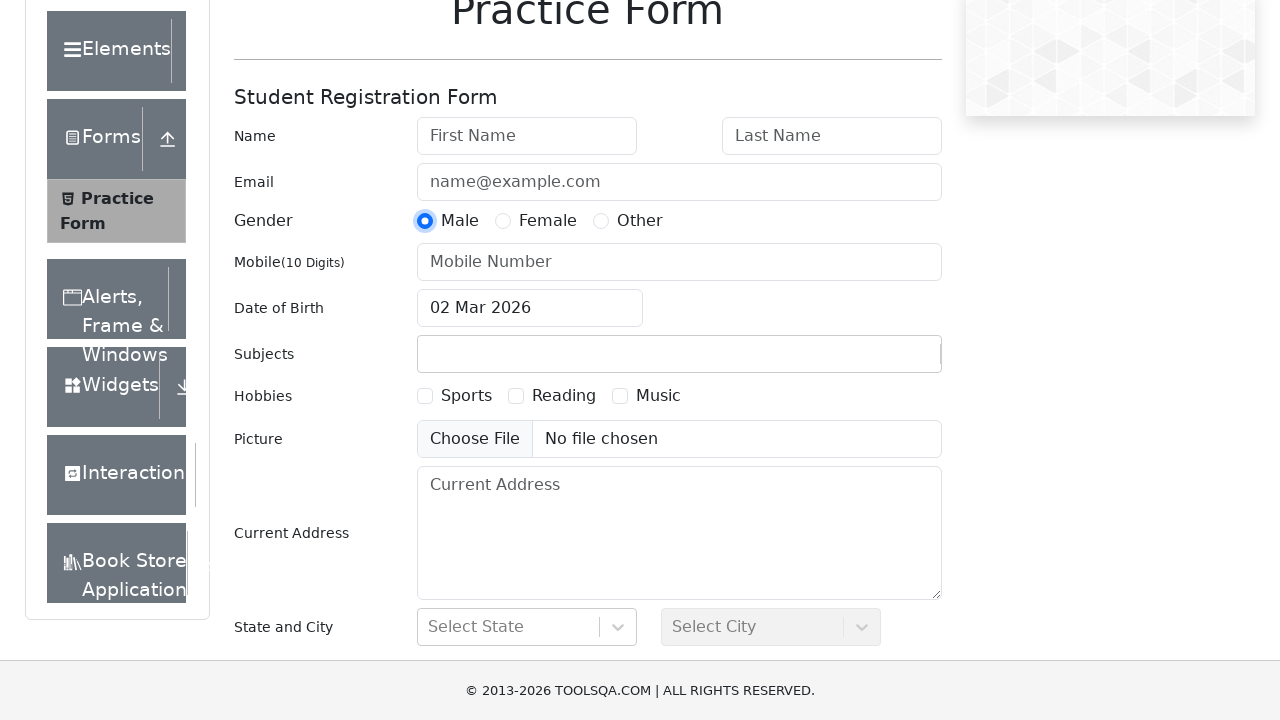